Navigates between registration and login pages, demonstrating relative locator usage to find elements based on their position relative to other elements

Starting URL: https://naveenautomationlabs.com/opencart/index.php?route=account/register

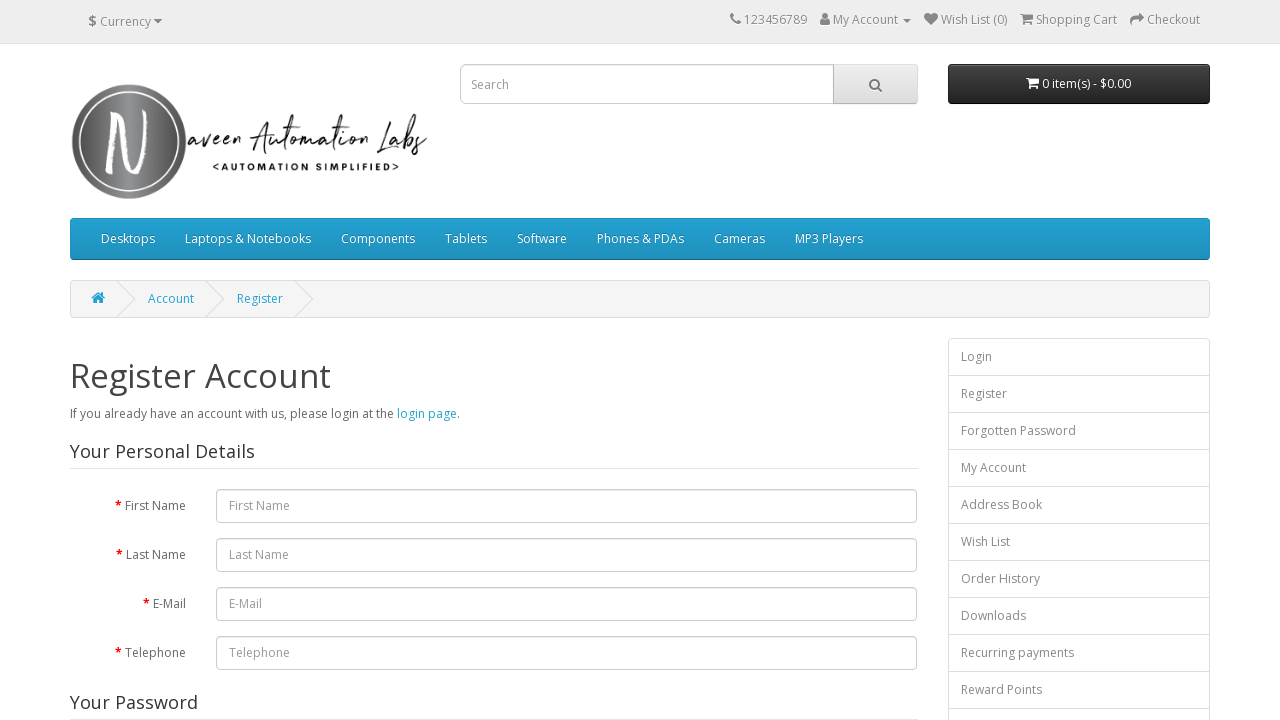

Navigated to login page
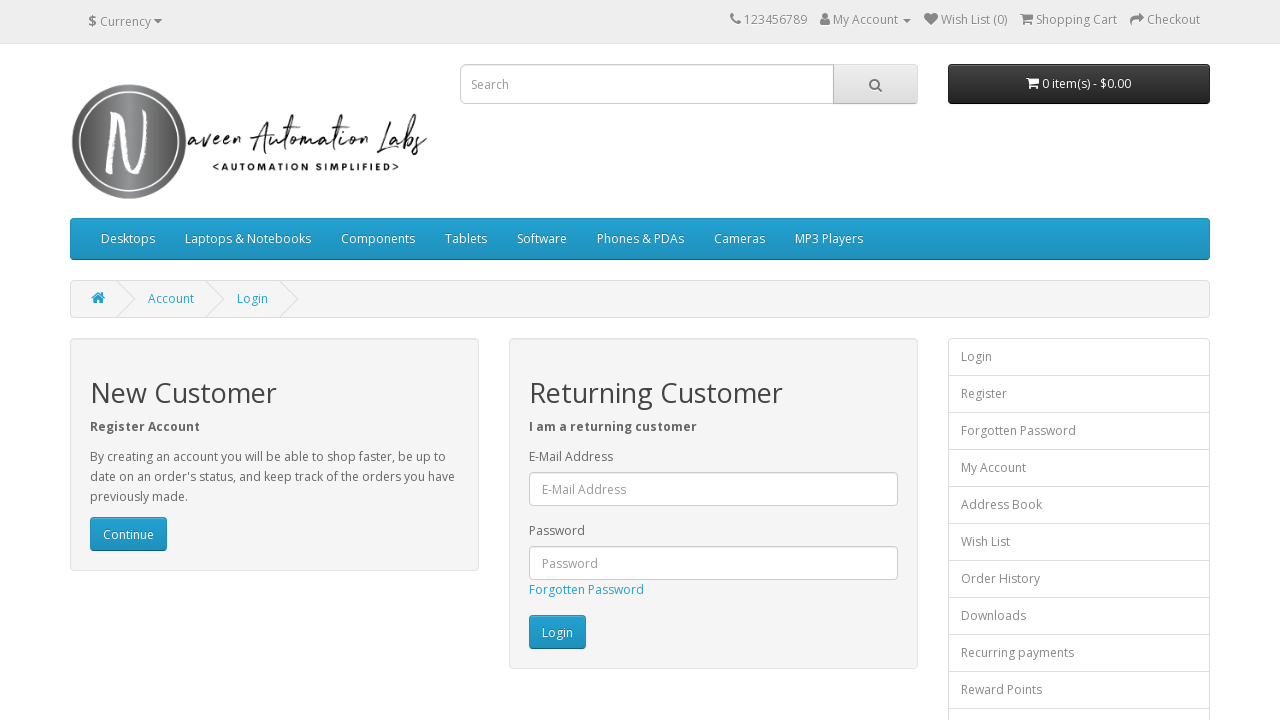

Waited for 'New Customer' header to load
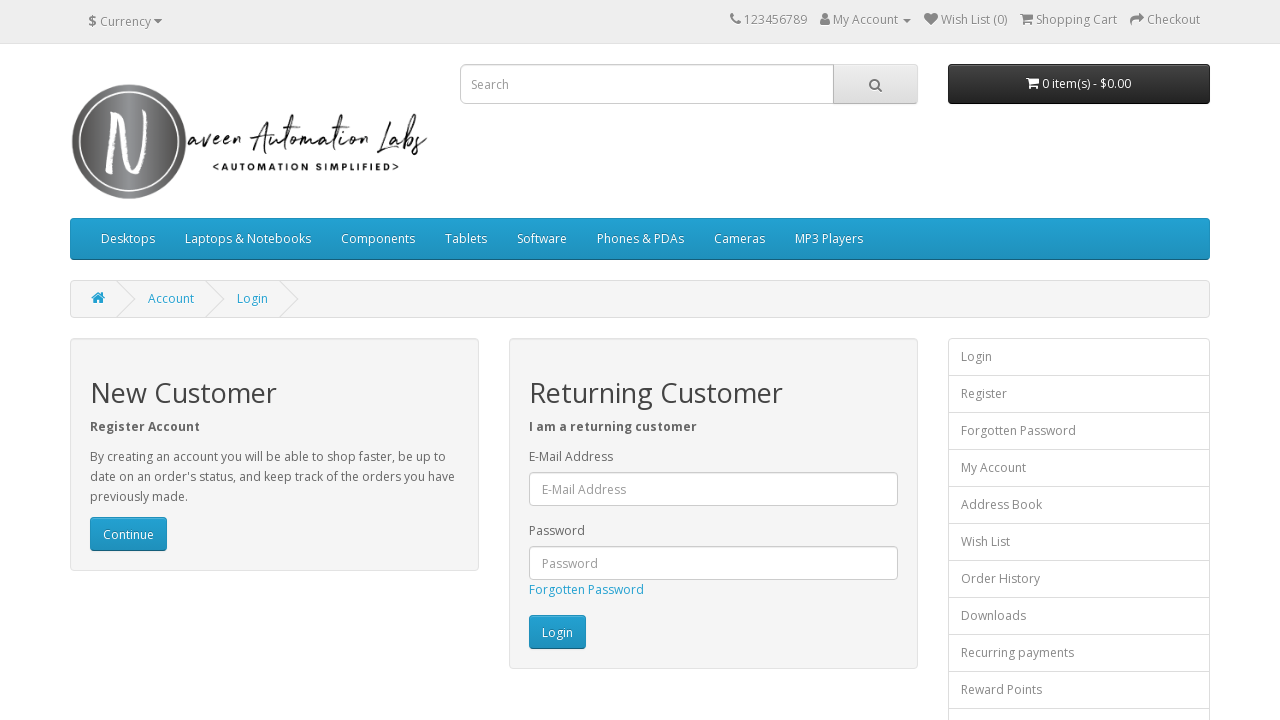

Waited for 'Continue' button to load
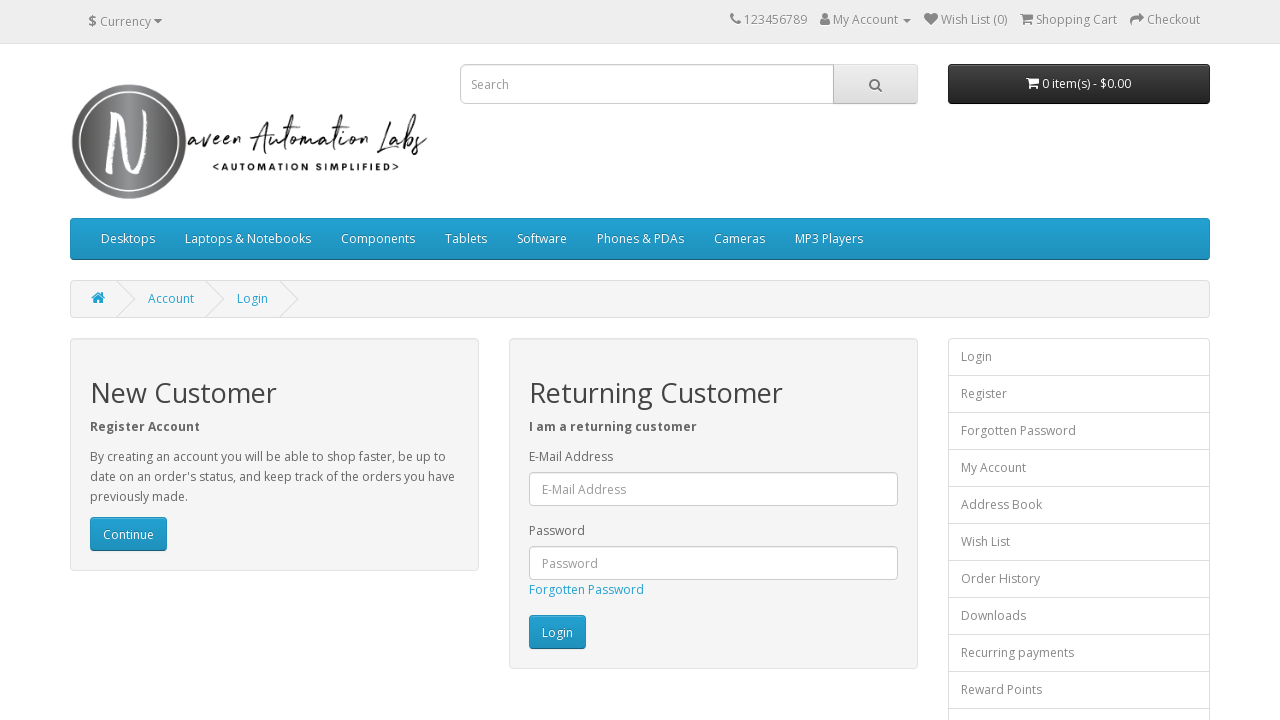

Located paragraph elements between header and continue button using relative positioning
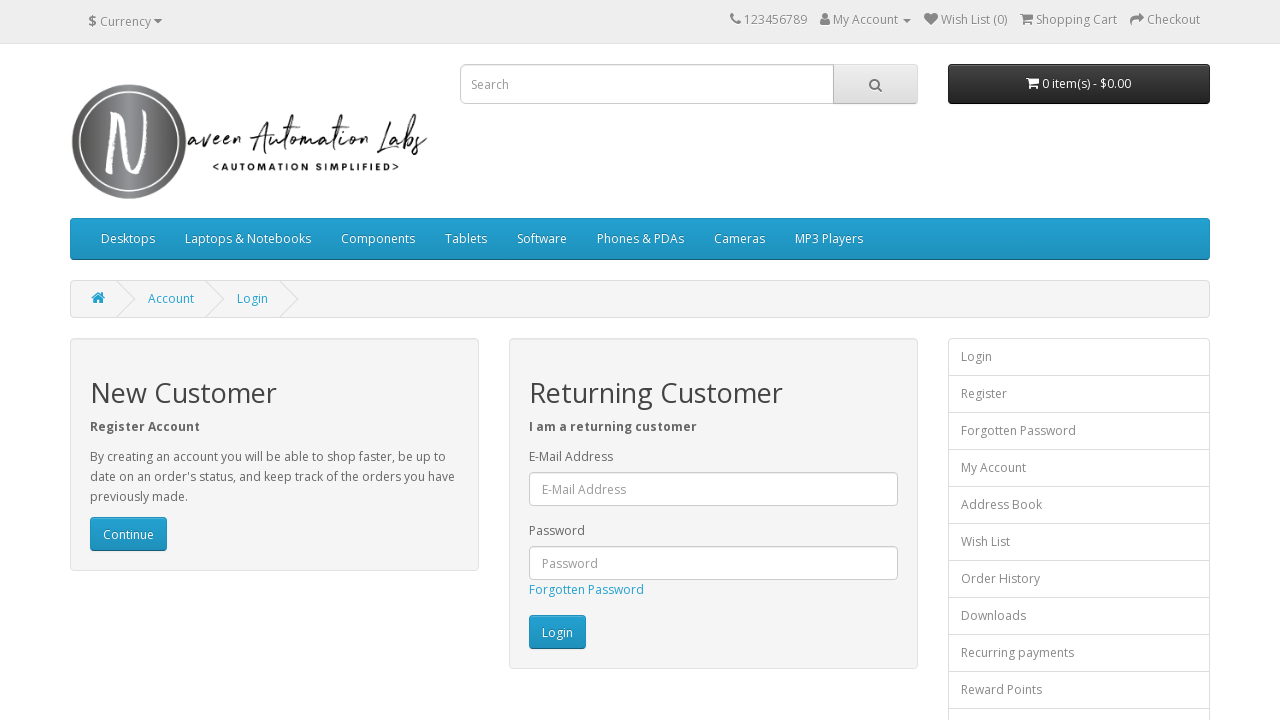

Verified paragraph element is visible
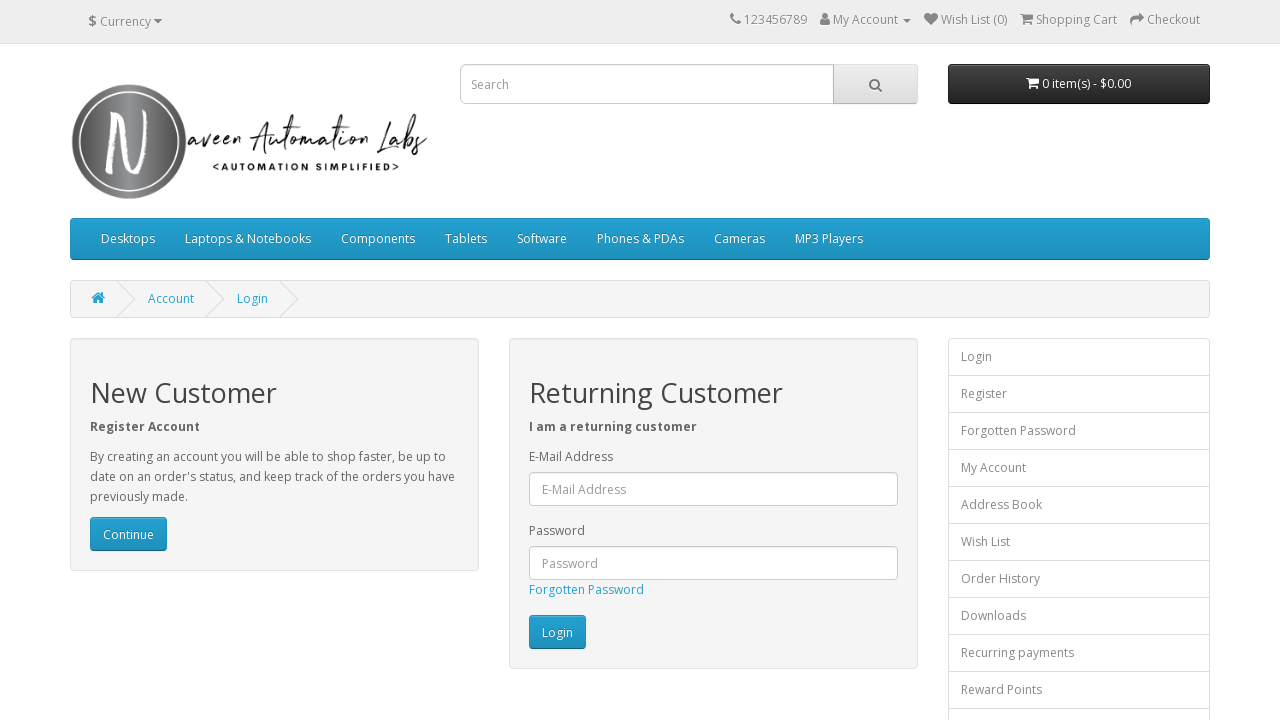

Verified paragraph element is visible
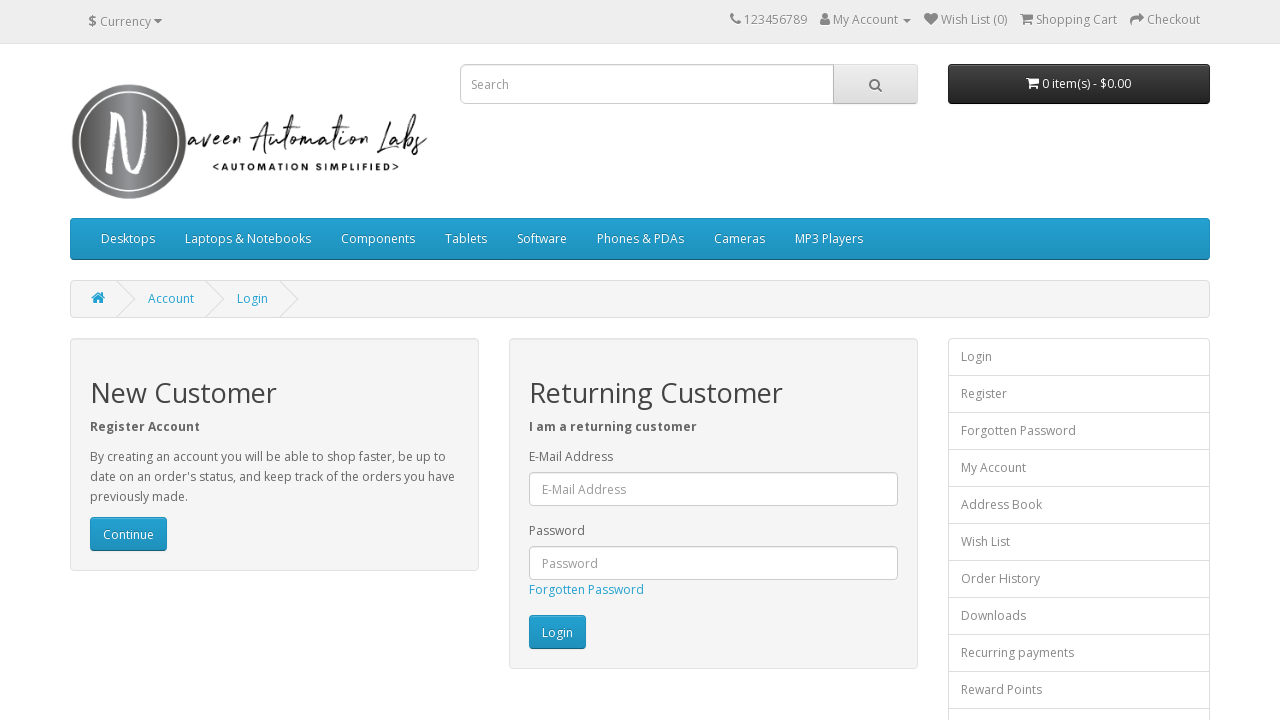

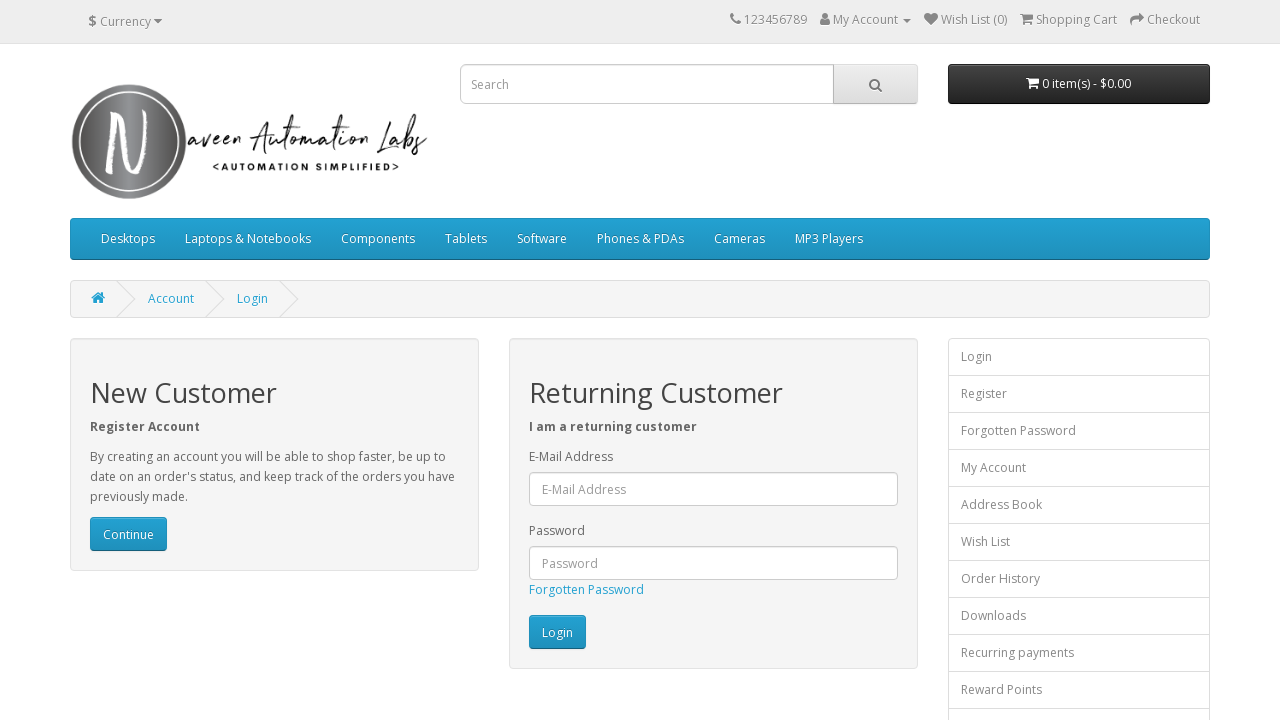